Tests multiple browser window/tab handling by clicking a button that opens a new tab, switching to the new tab to verify its content, then switching back to the parent window.

Starting URL: https://demoqa.com/browser-windows

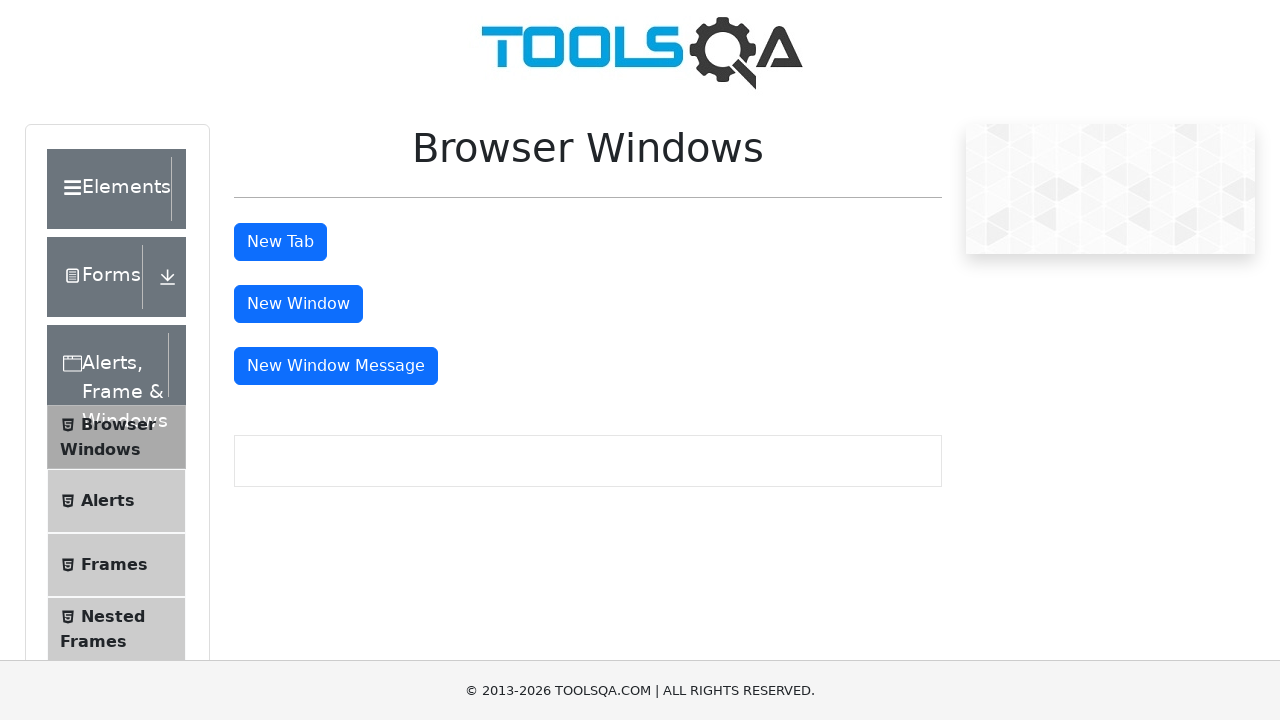

Clicked 'New Tab' button to open a new browser window at (280, 242) on #tabButton
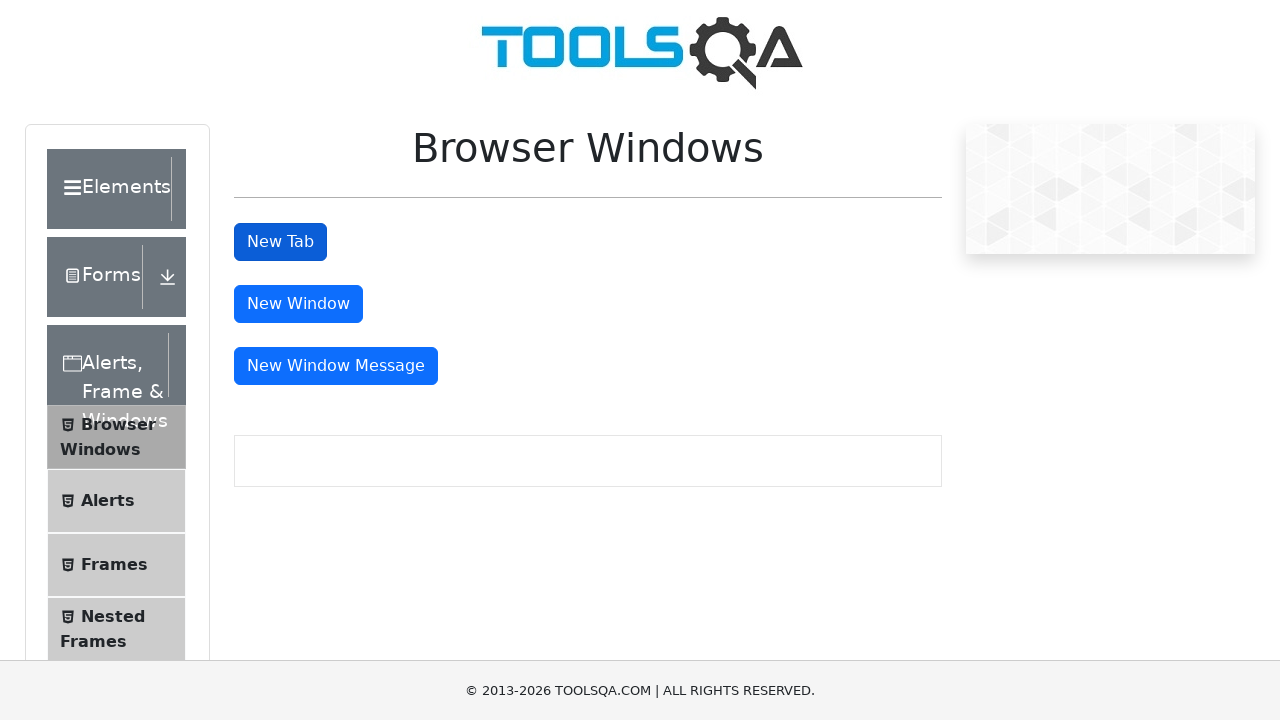

New tab/window opened and reference obtained
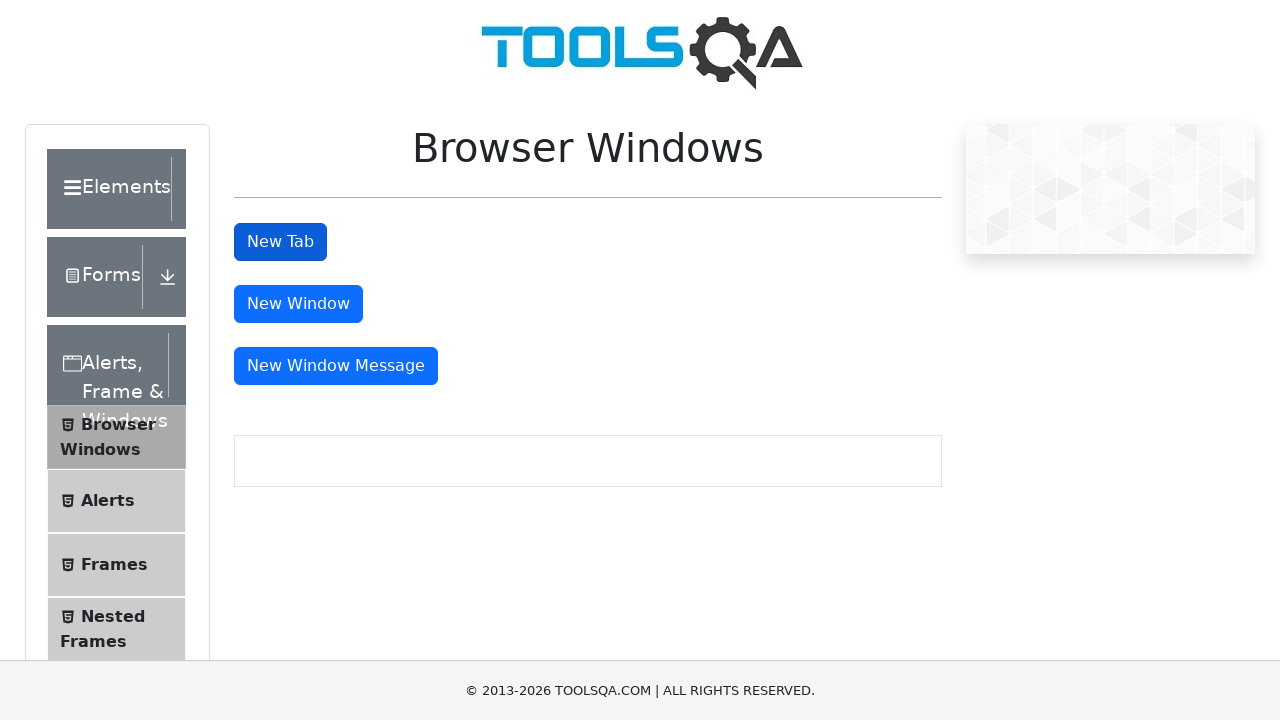

Waited for sample heading to appear in new tab
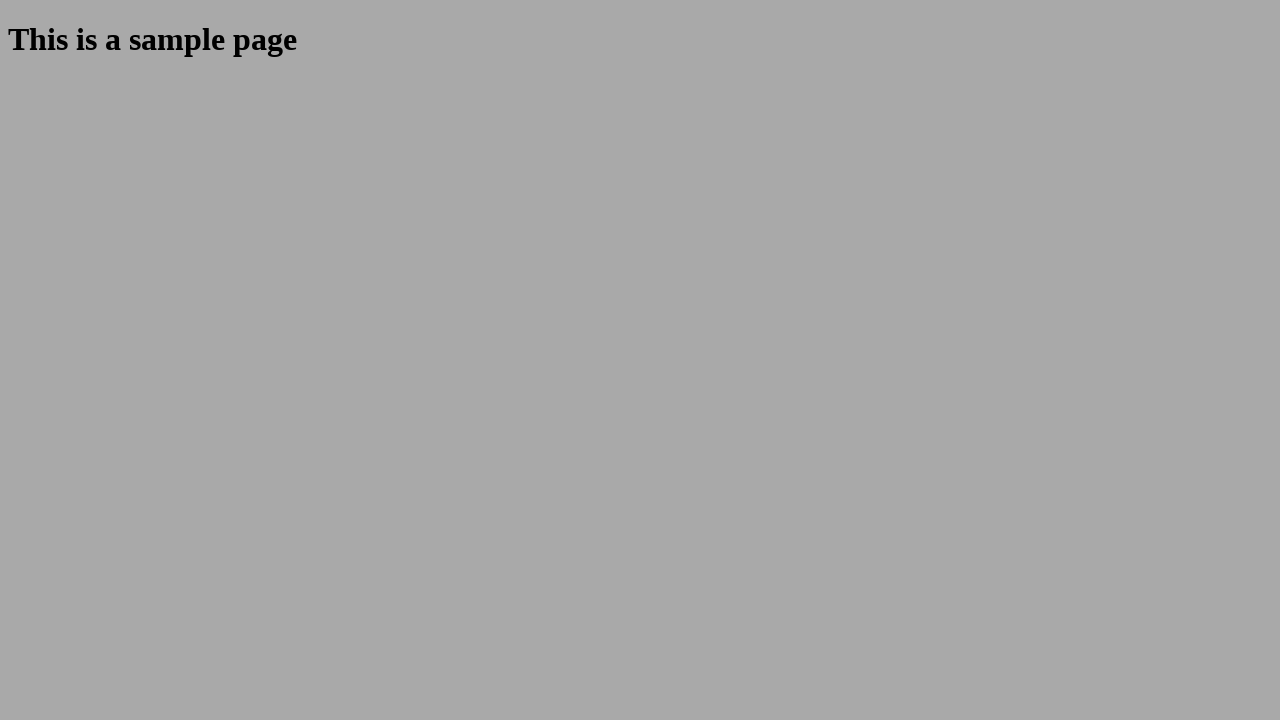

Retrieved heading text from new tab: 'This is a sample page'
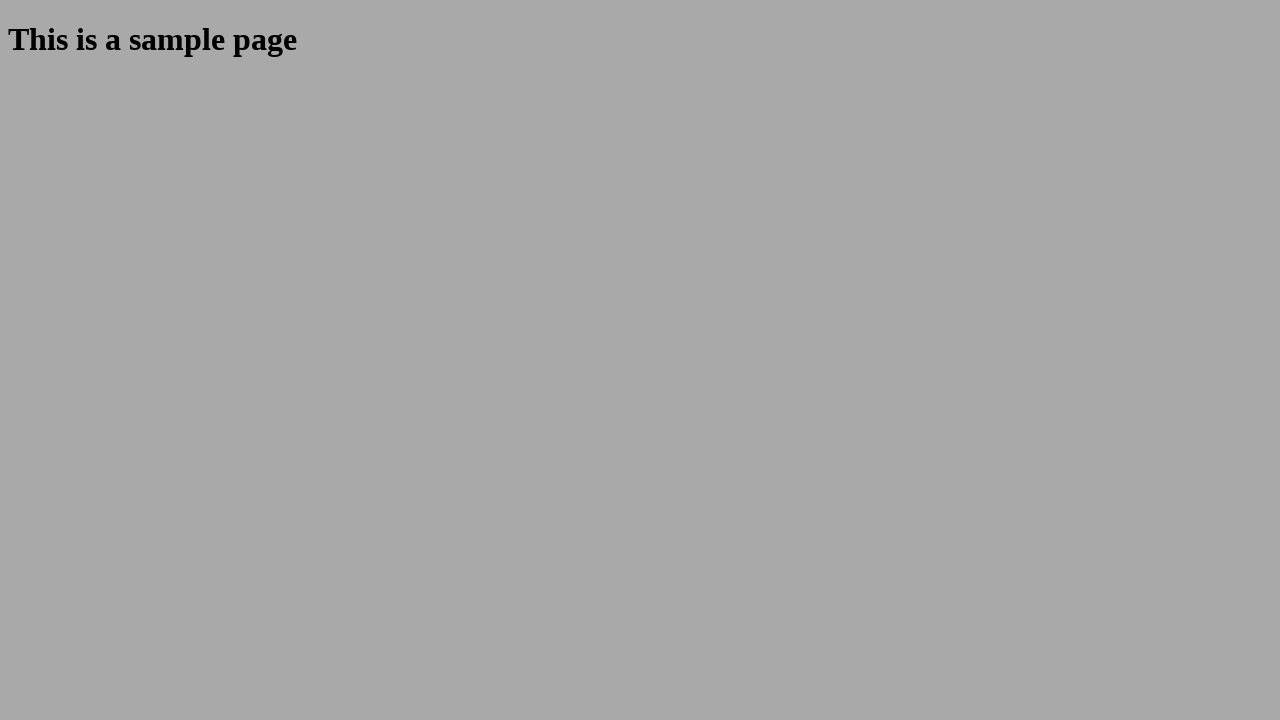

Verified that parent window is still accessible with tab button present
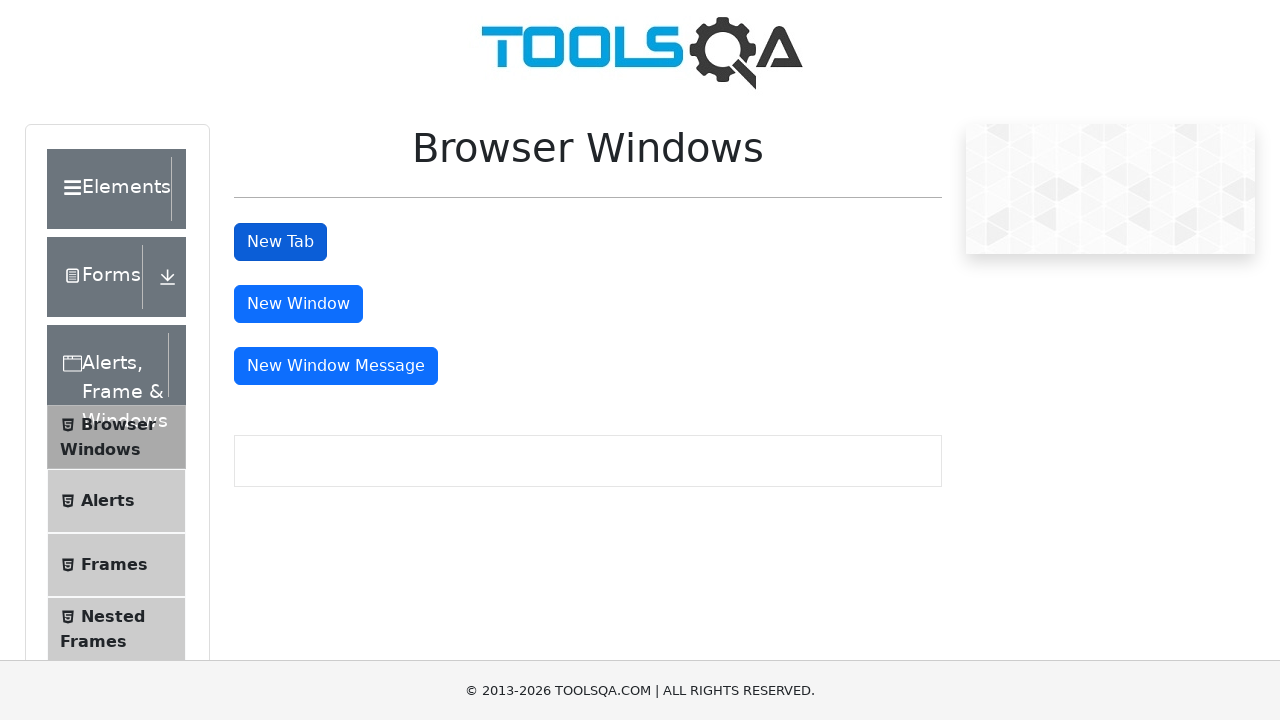

Closed the new tab/window
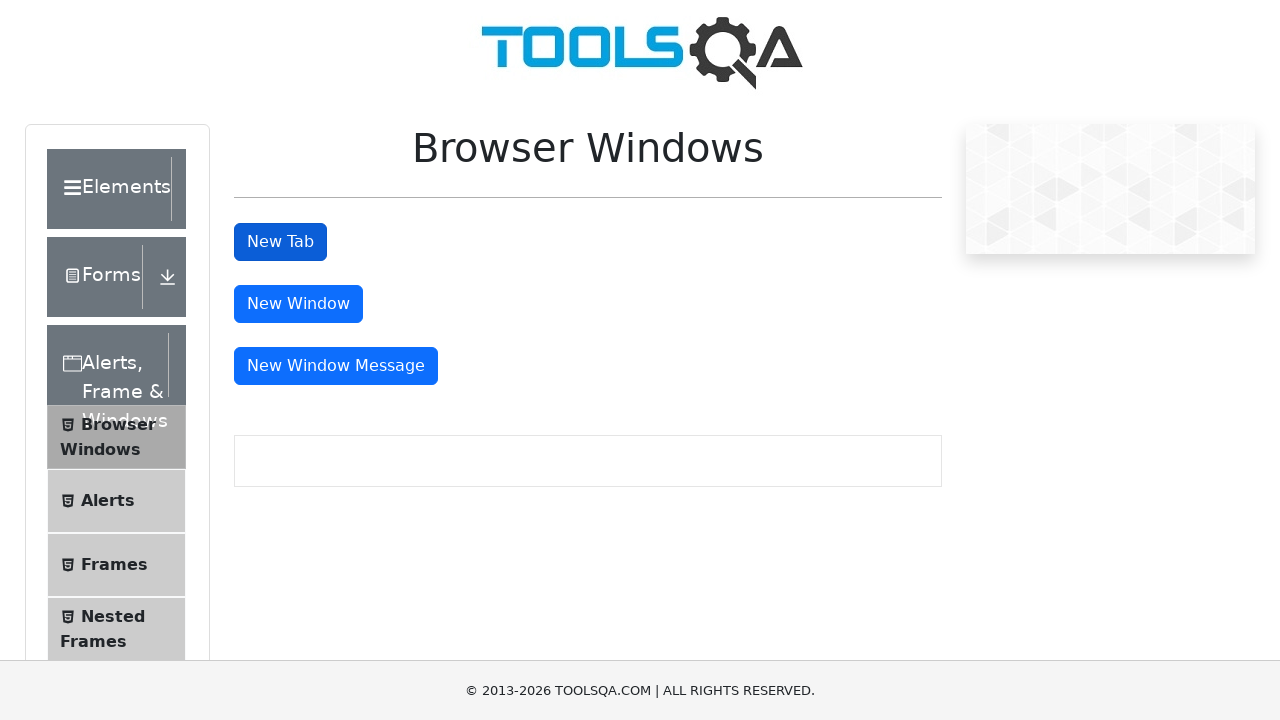

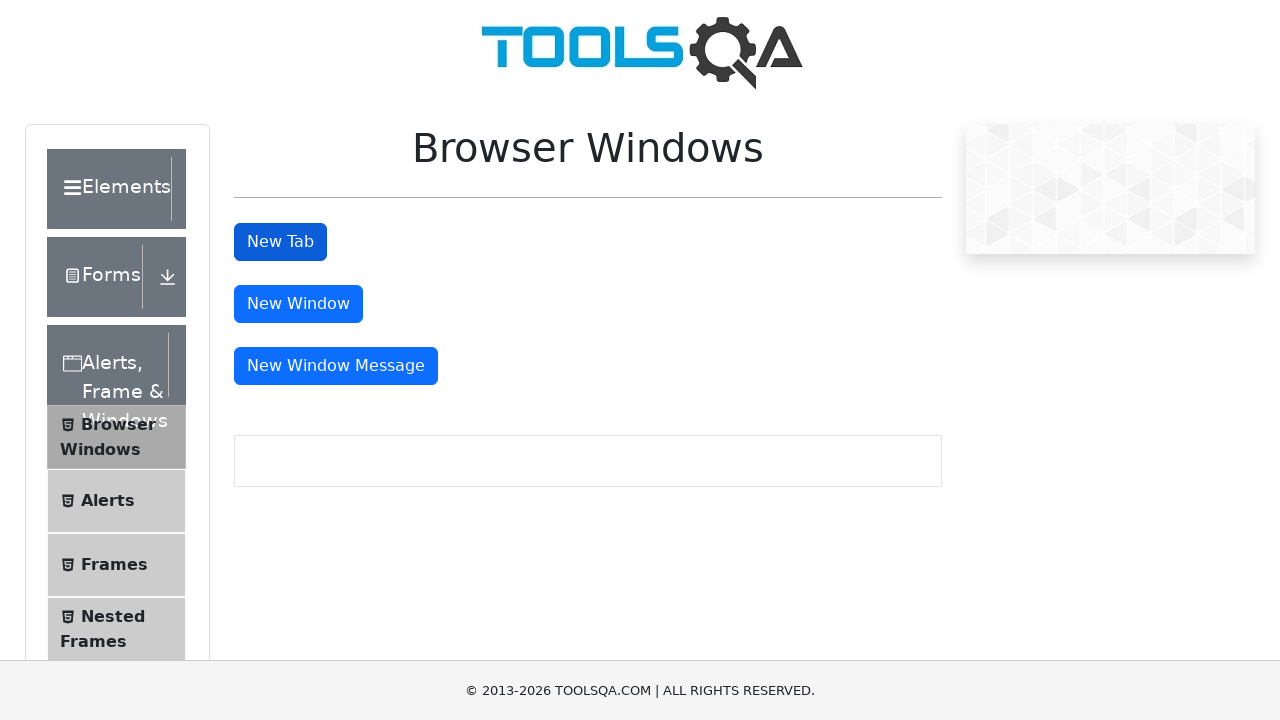